Tests that edits are cancelled when pressing Escape key

Starting URL: https://demo.playwright.dev/todomvc

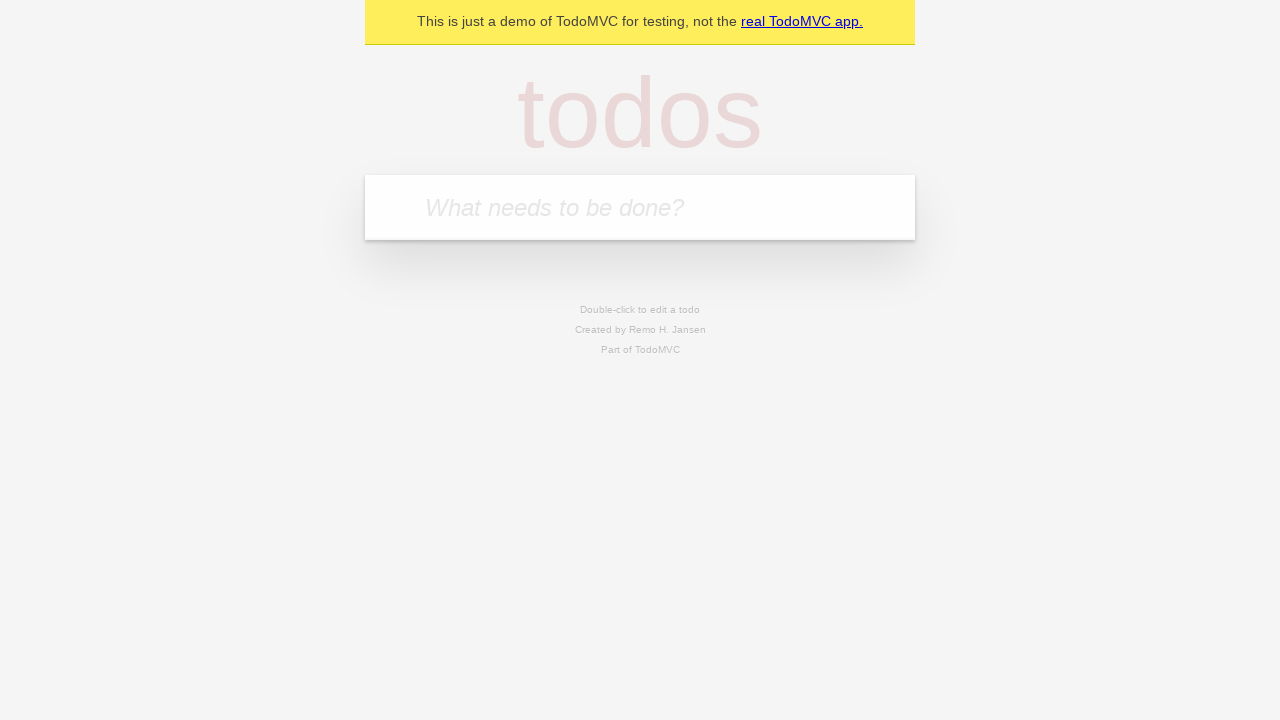

Filled first todo input with 'buy some cheese' on .new-todo
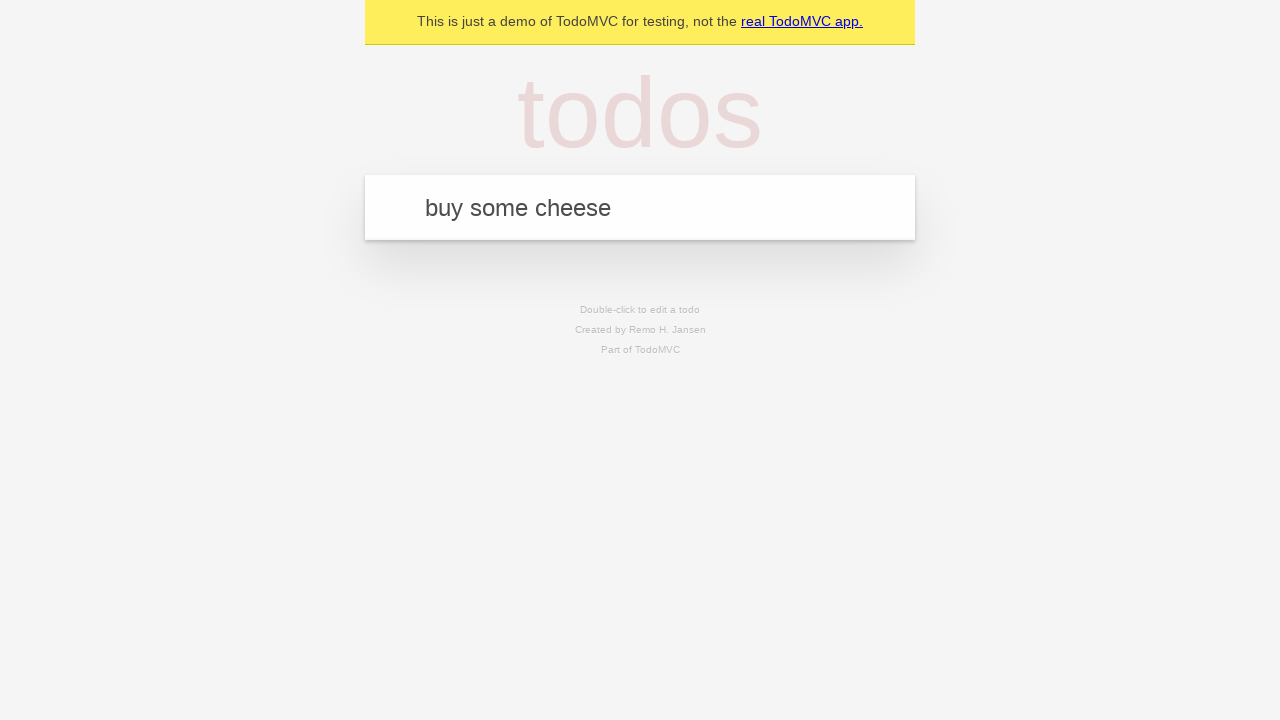

Pressed Enter to create first todo on .new-todo
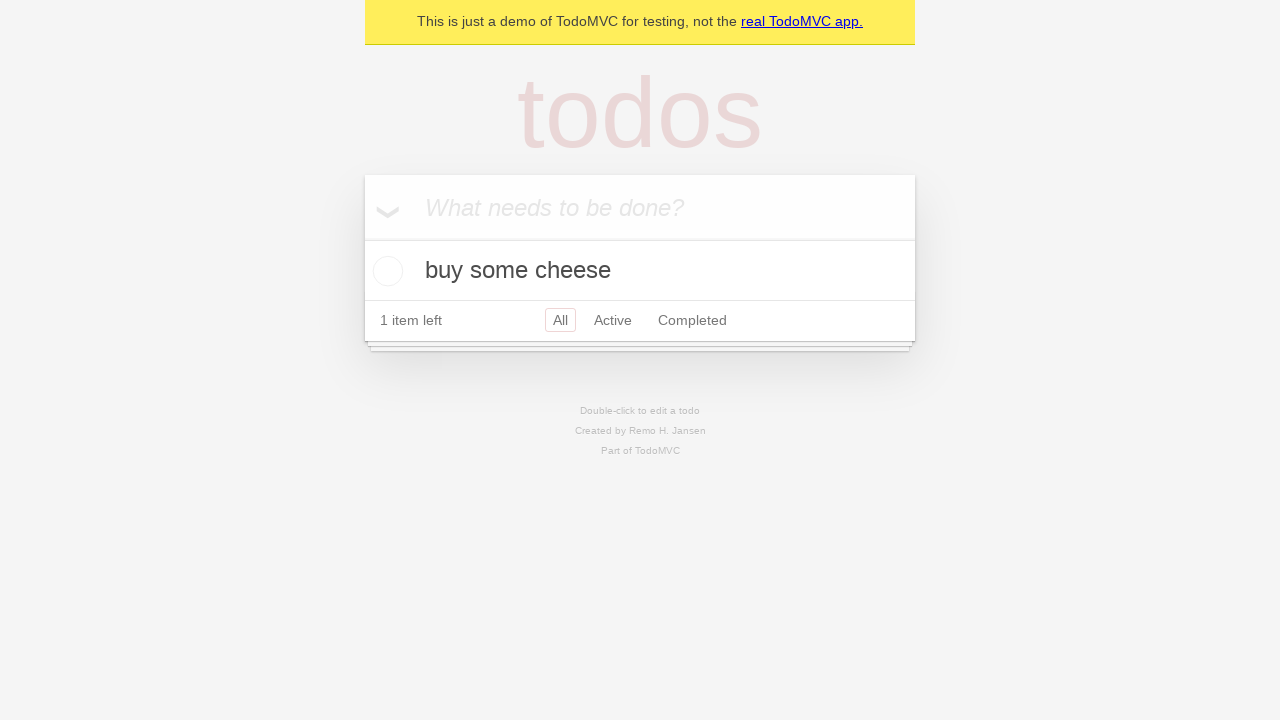

Filled second todo input with 'feed the cat' on .new-todo
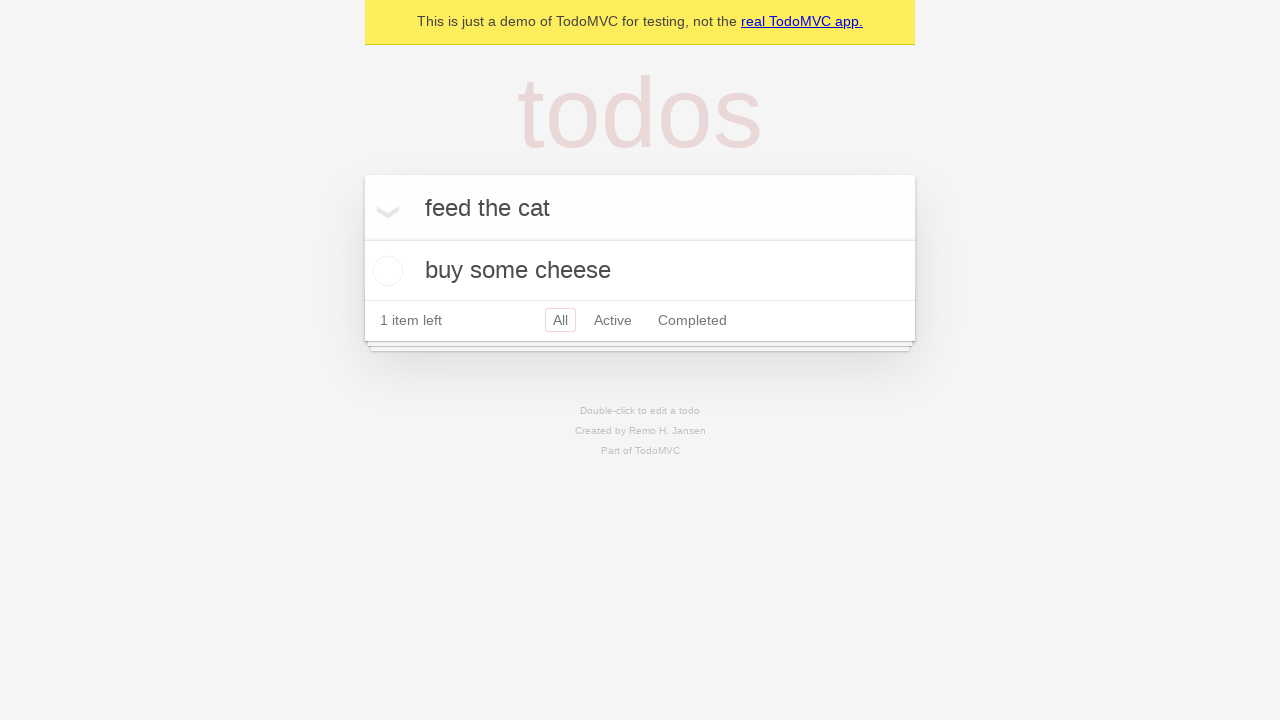

Pressed Enter to create second todo on .new-todo
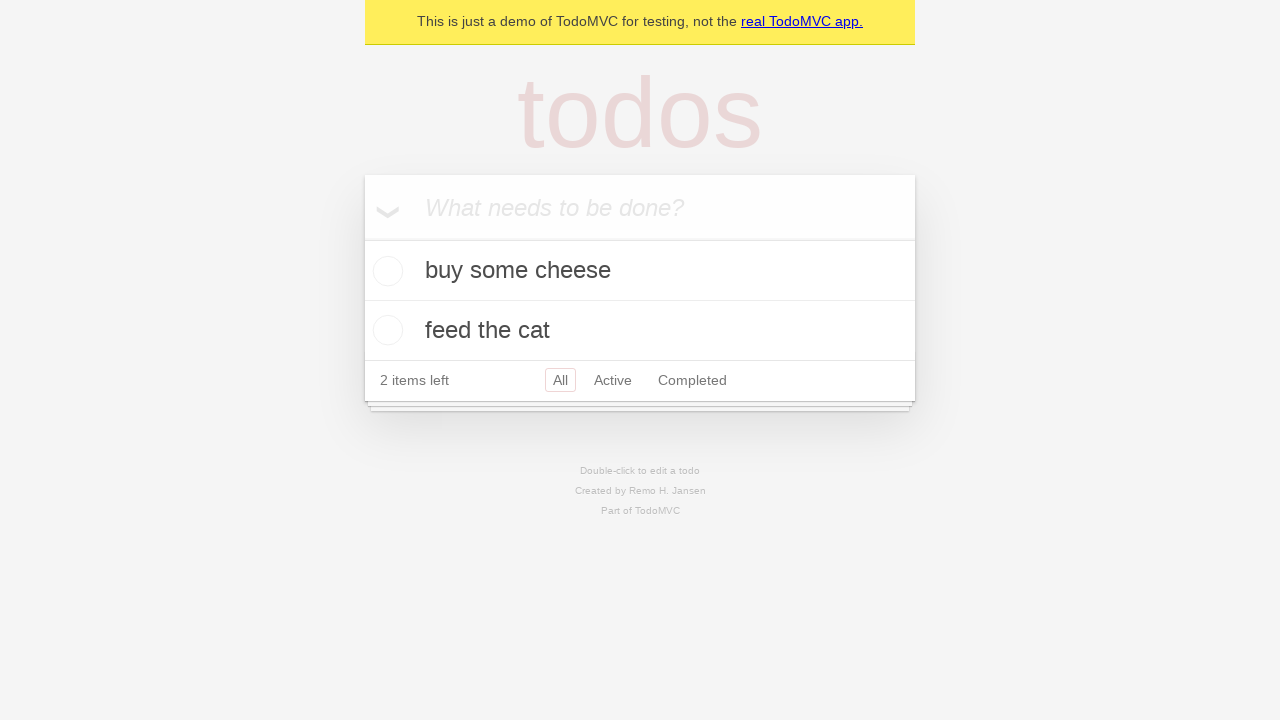

Filled third todo input with 'book a doctors appointment' on .new-todo
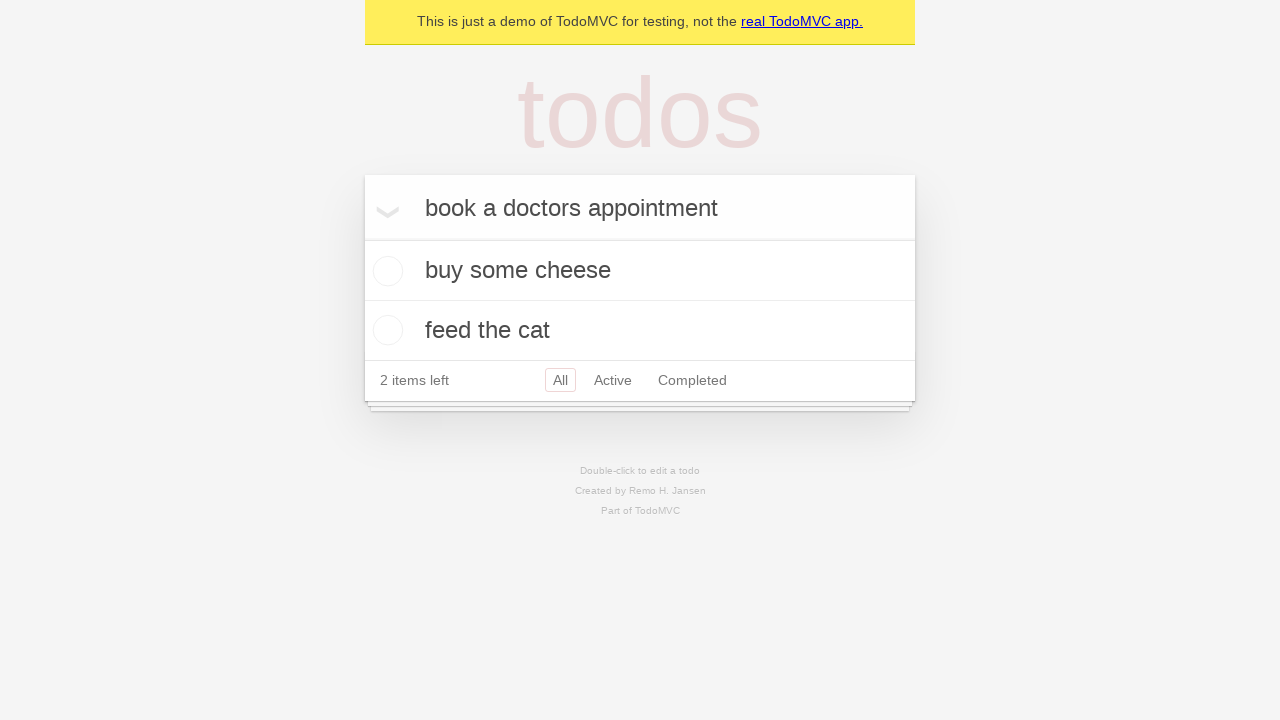

Pressed Enter to create third todo on .new-todo
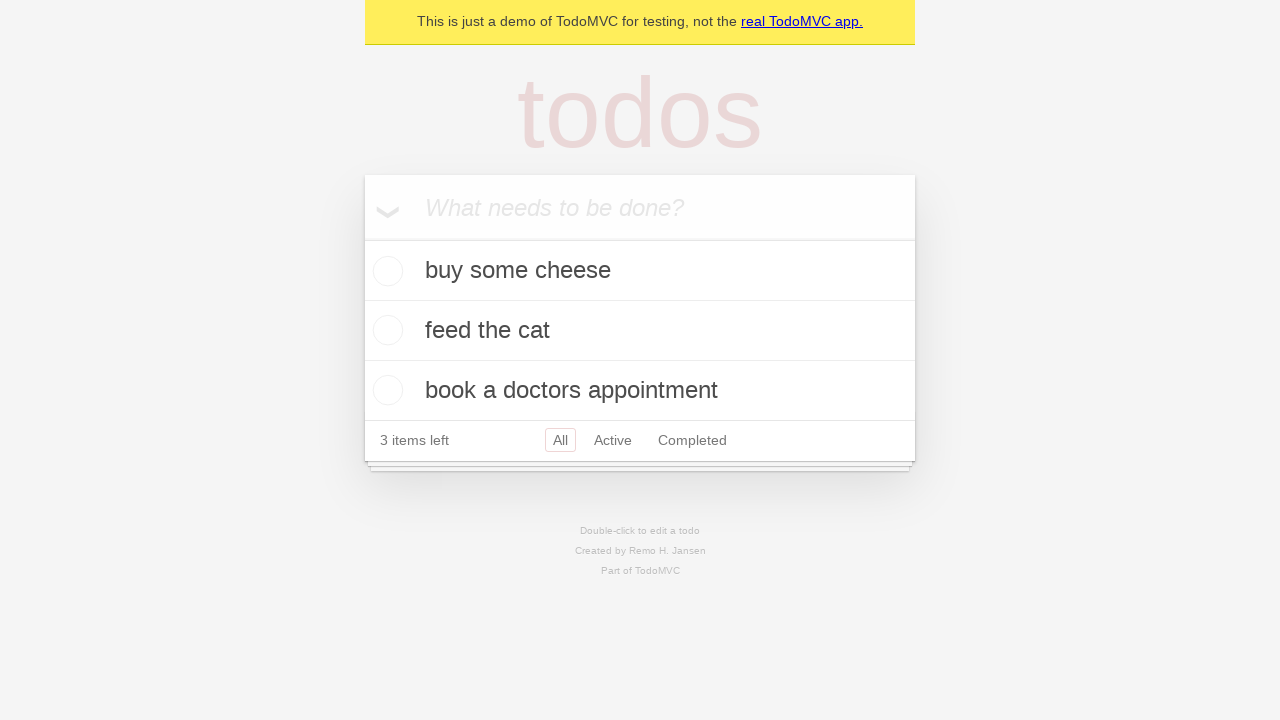

Waited for all three todos to load
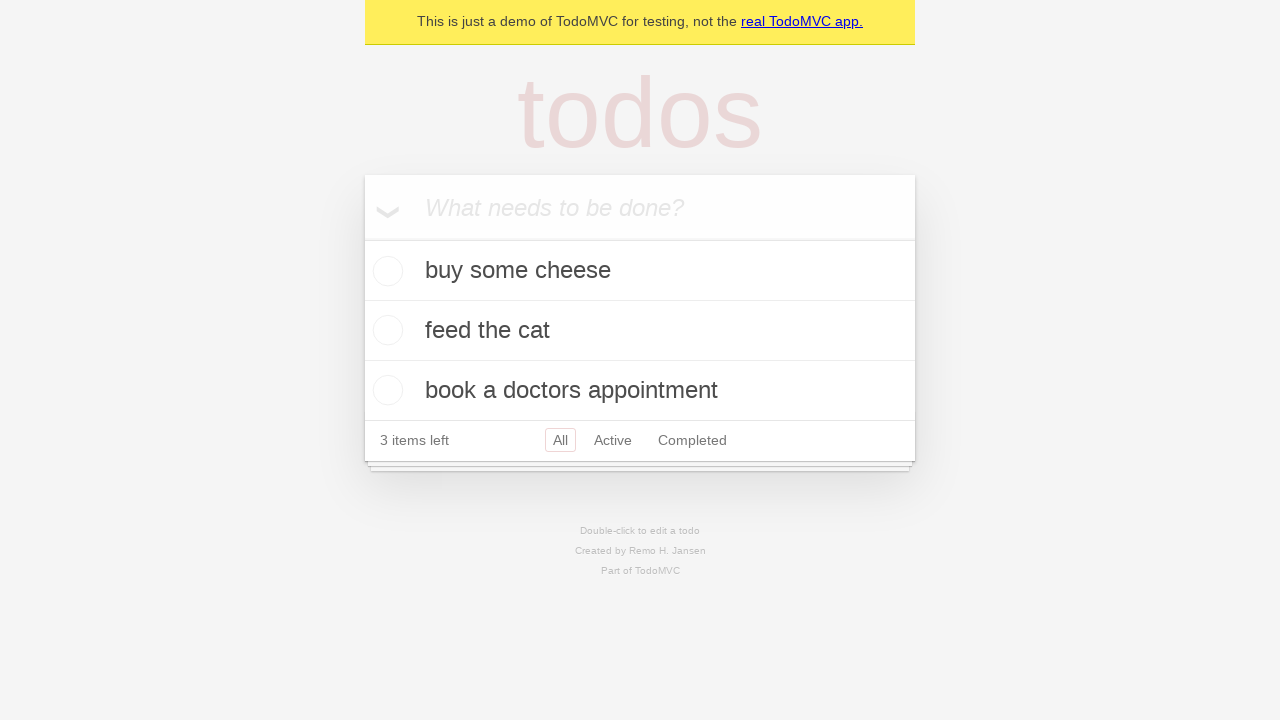

Double-clicked second todo to enter edit mode at (640, 331) on .todo-list li >> nth=1
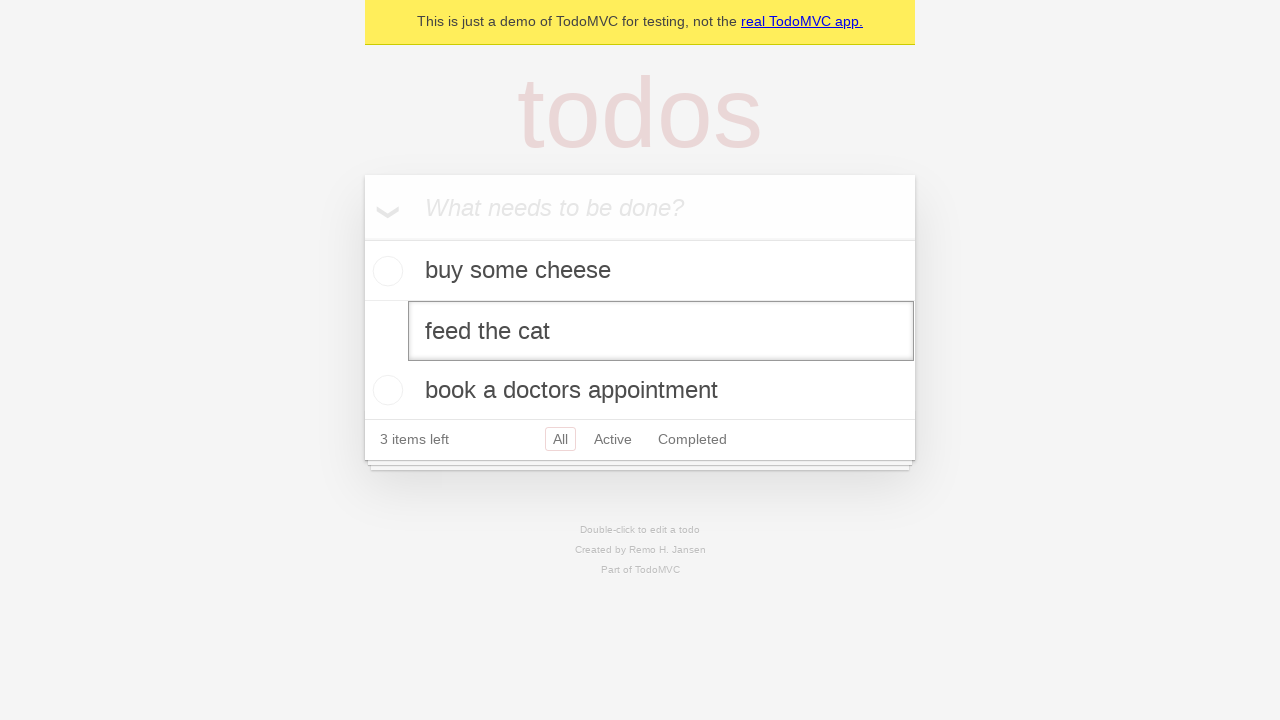

Pressed Escape key to cancel edit on second todo on .todo-list li >> nth=1 >> .edit
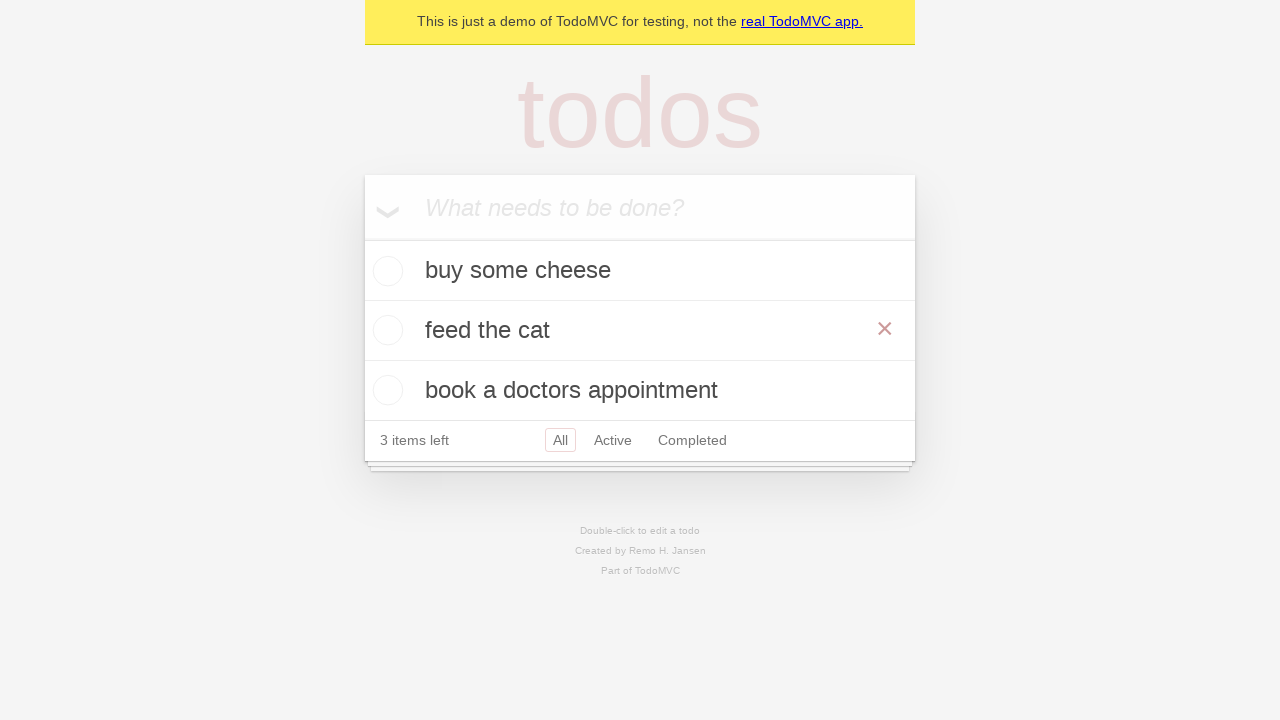

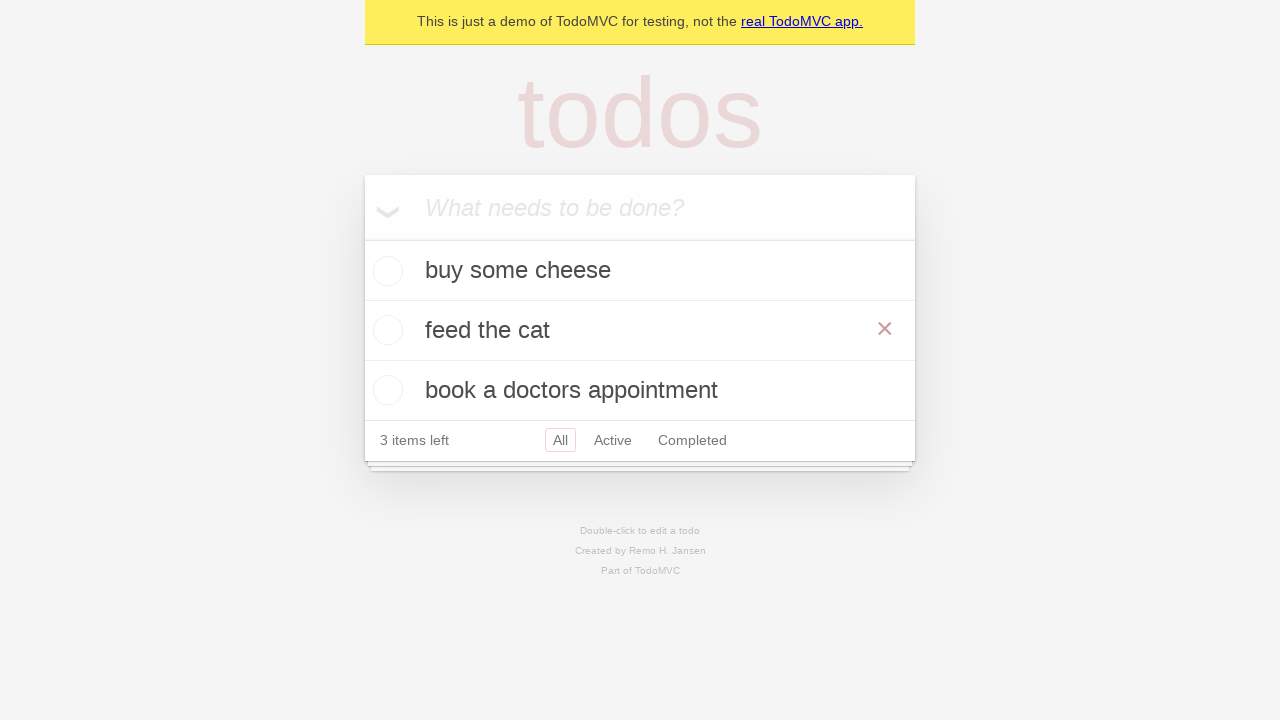